Tests field validation on booking page by submitting empty form and checking for validation errors

Starting URL: http://blazedemo.com

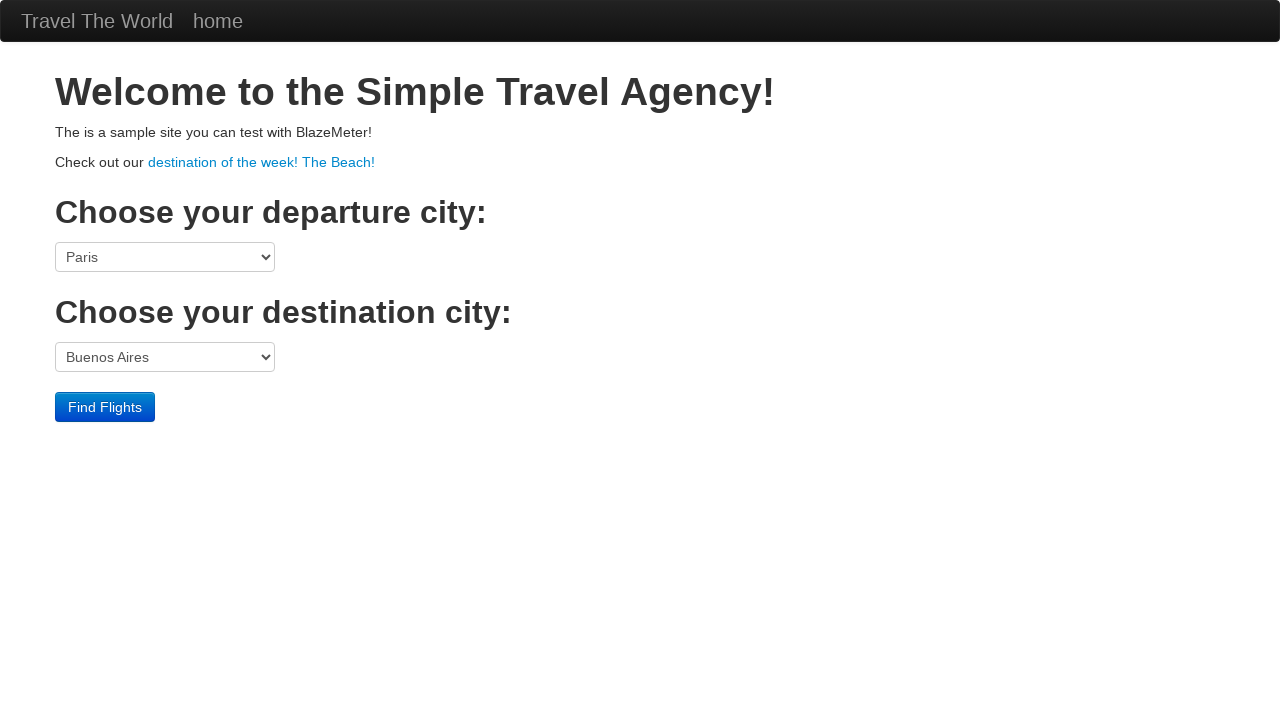

Selected Boston as departure city on select[name='fromPort']
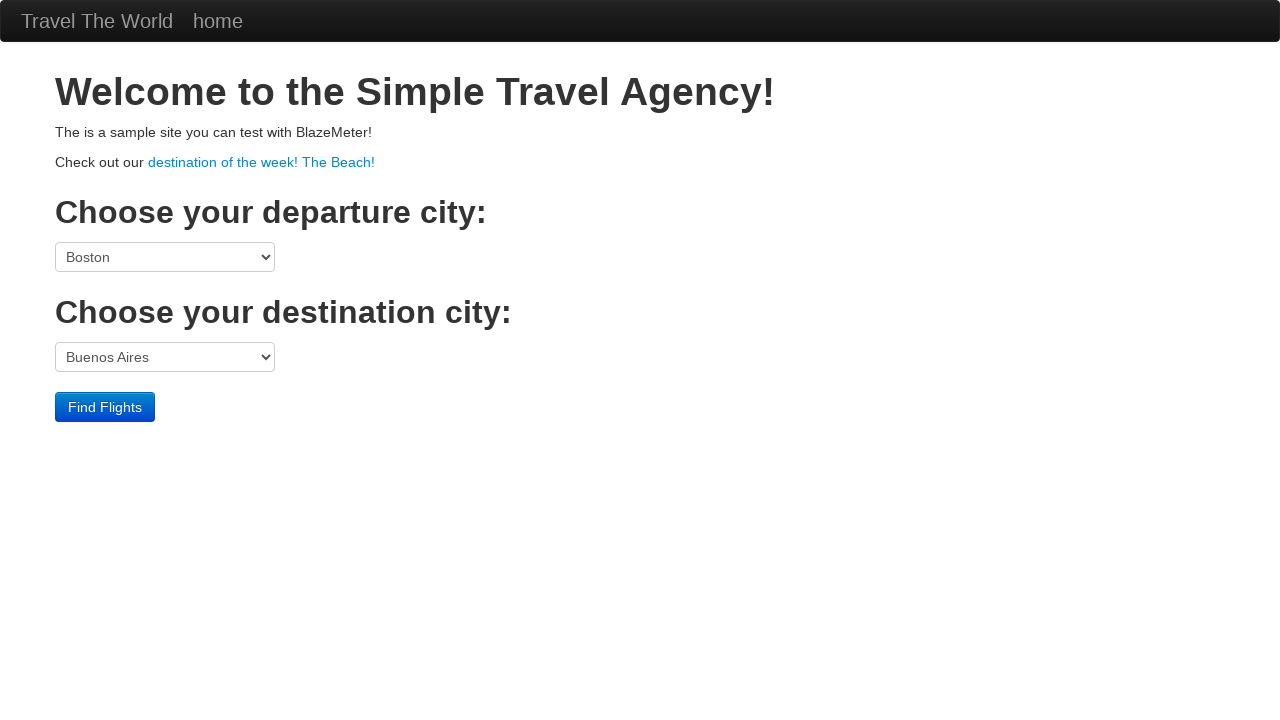

Selected New York as destination city on select[name='toPort']
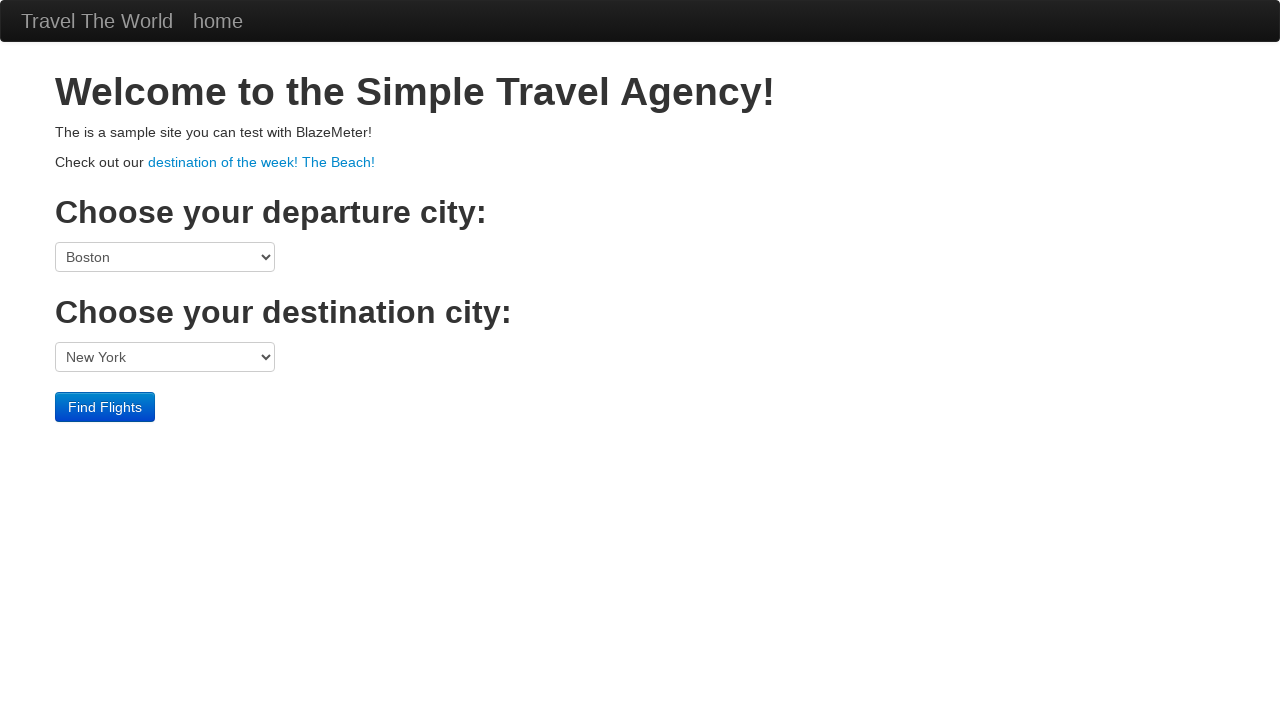

Clicked search button to find flights at (105, 407) on input[type='submit']
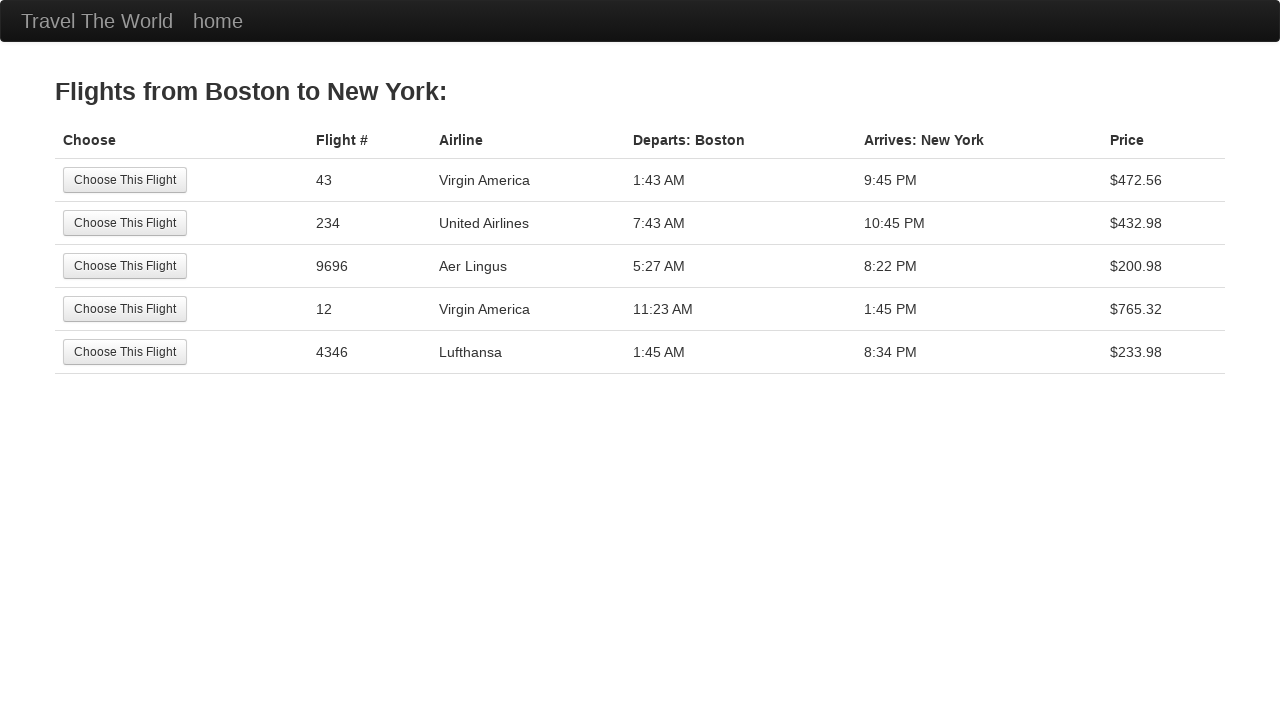

Selected first flight from results at (125, 180) on table tr:nth-child(1) input
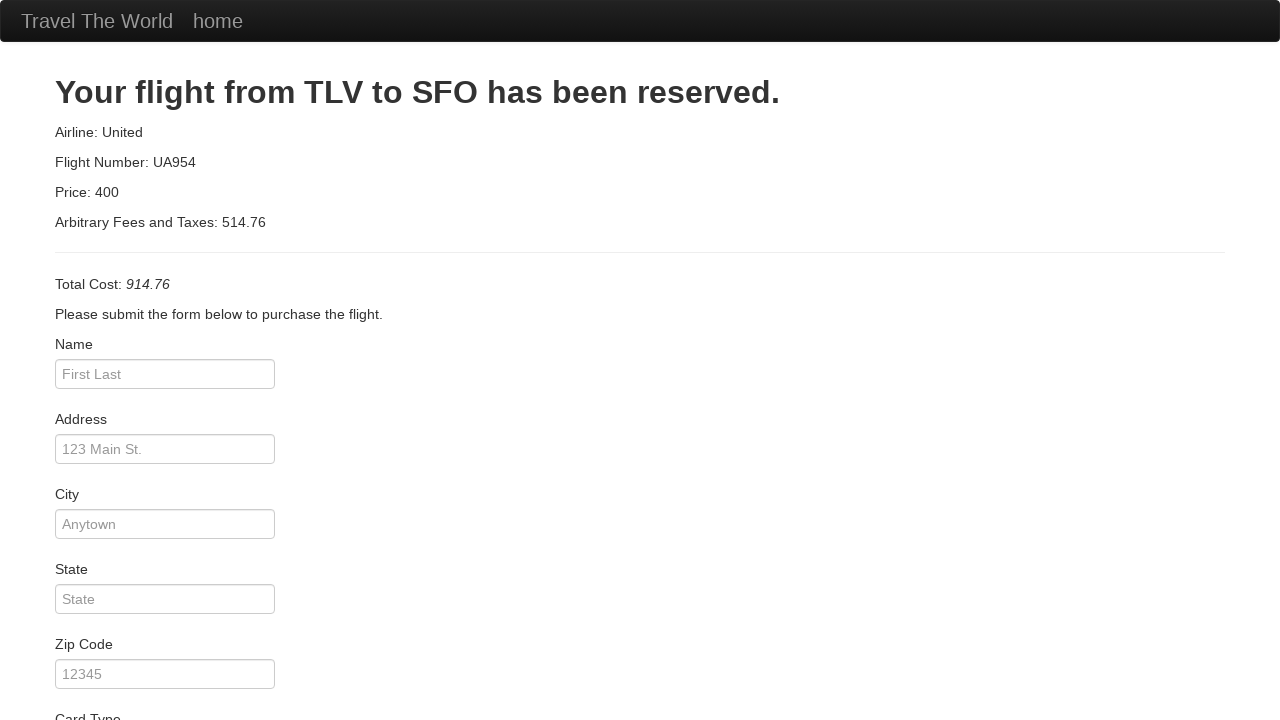

Clicked submit button on booking form without filling required fields at (118, 685) on input[type='submit']
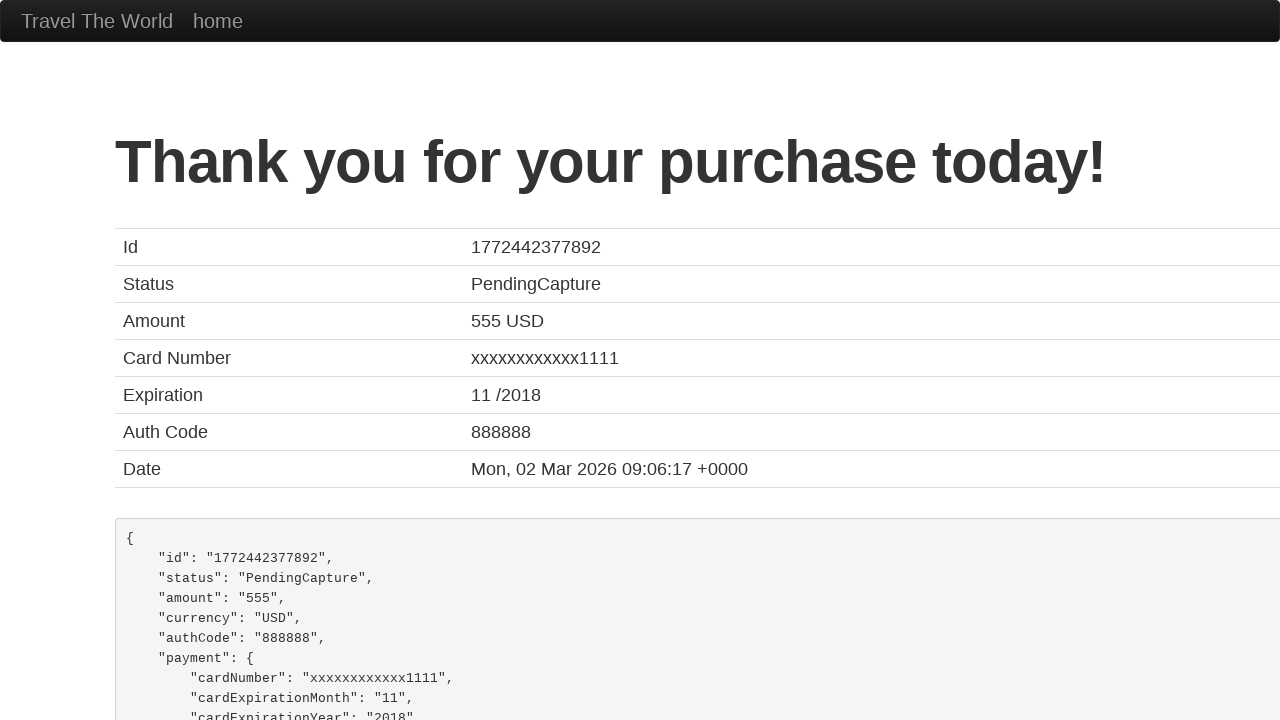

Waited for network idle after form submission to check for validation errors
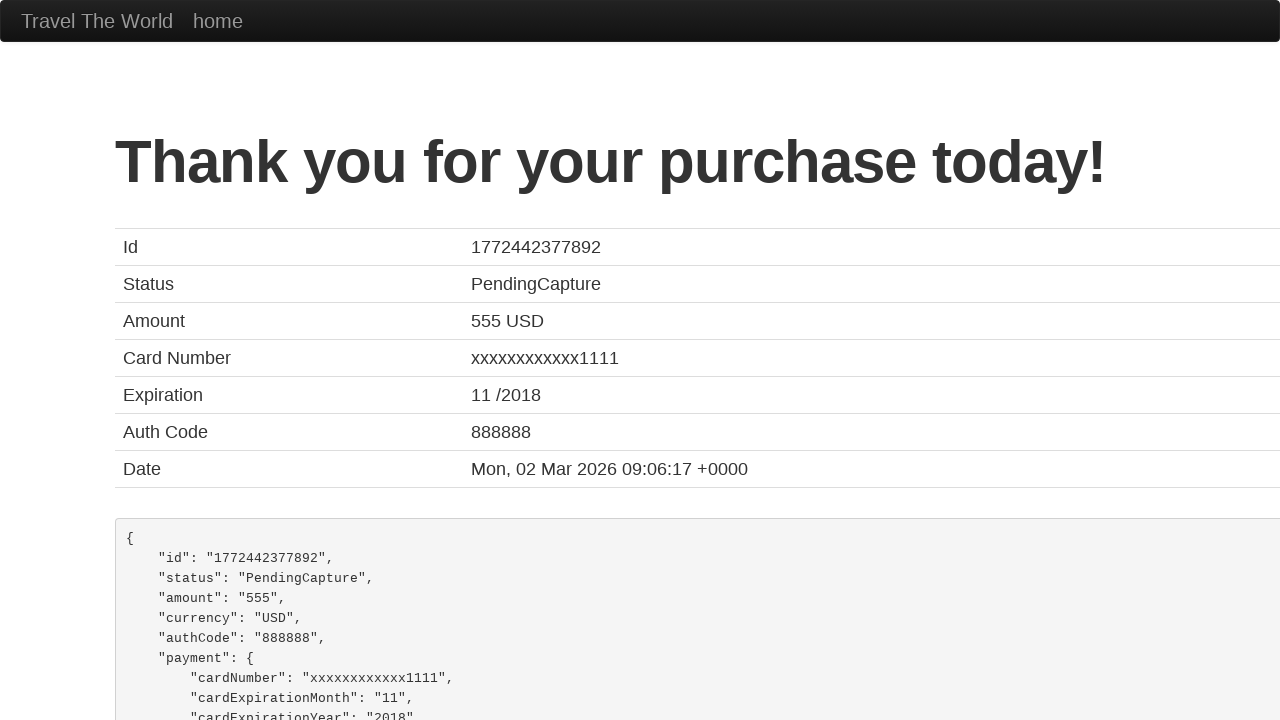

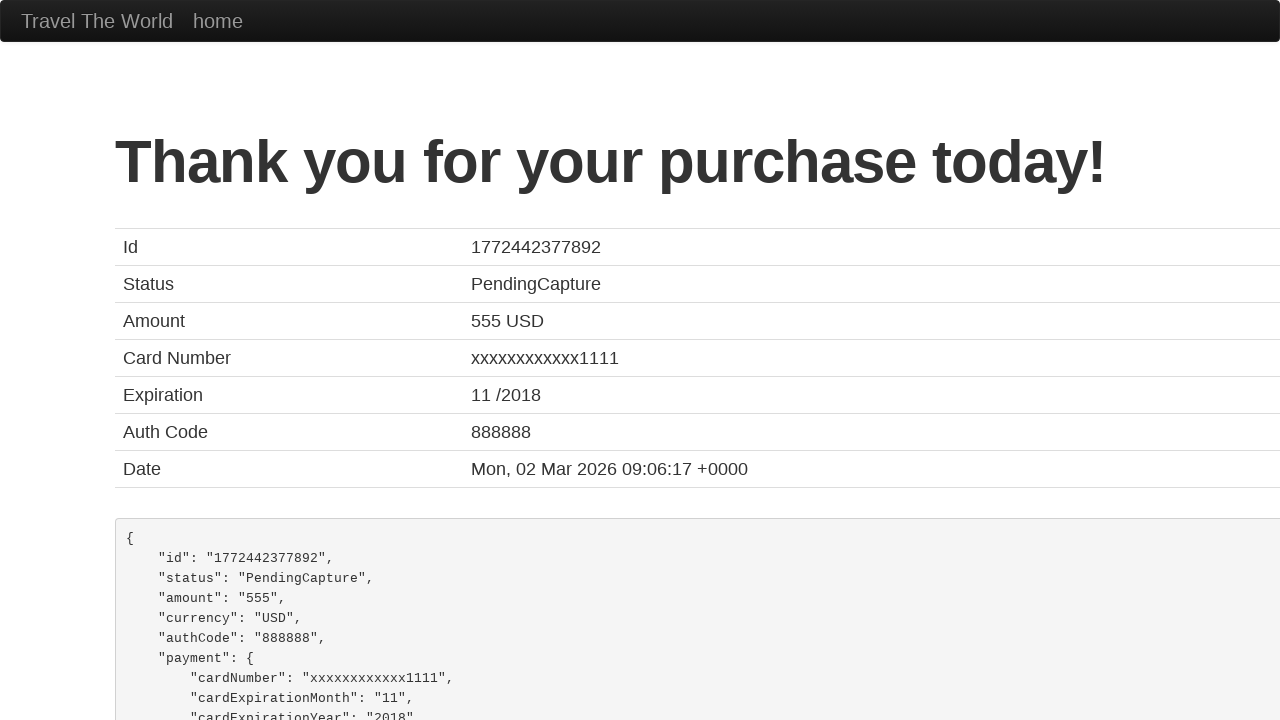